Tests child browser window/popup handling by clicking a button to open a new window, switching to the child window, and performing a search action in it.

Starting URL: https://skpatro.github.io/demo/links/

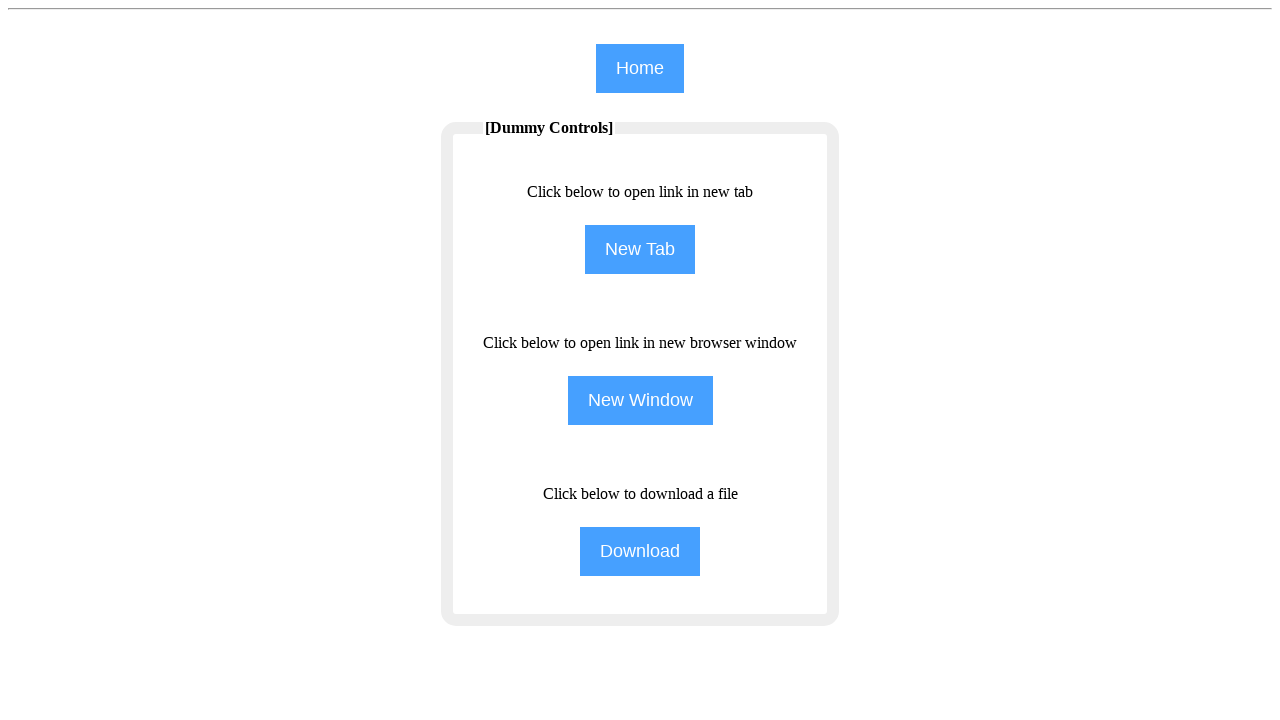

Clicked 'NewWindow' button to open child window at (640, 400) on [name='NewWindow']
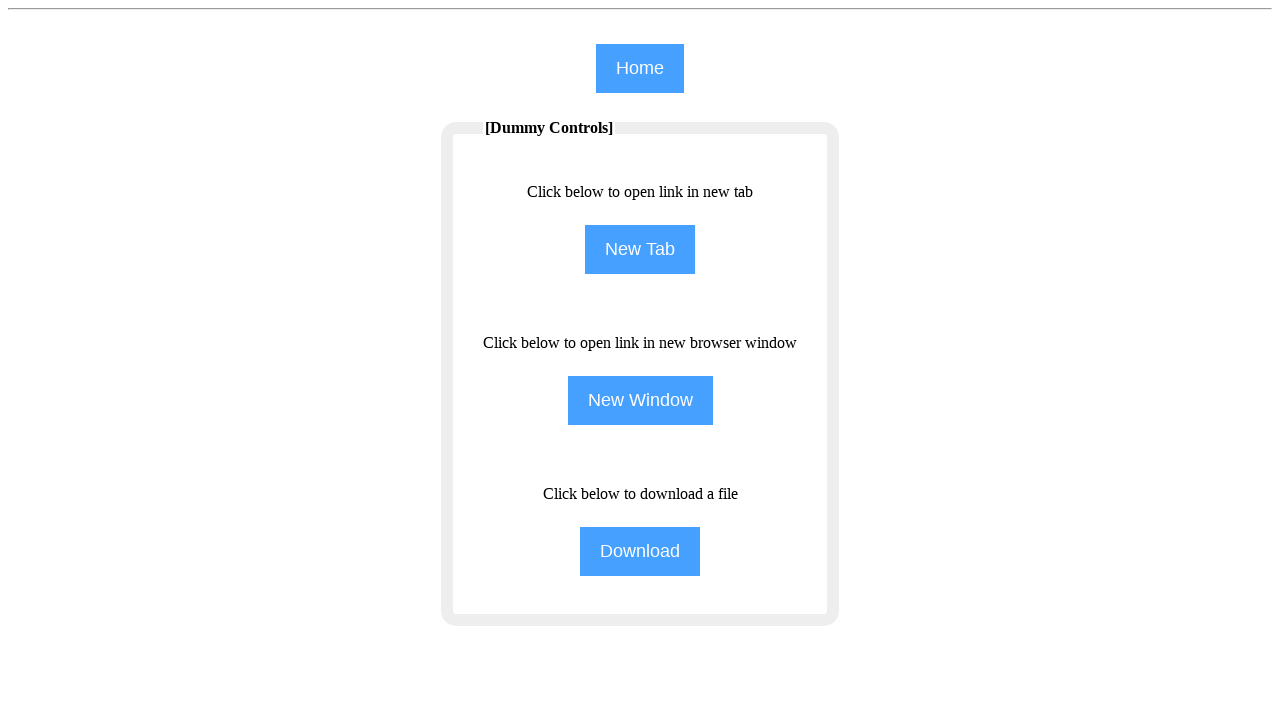

Obtained reference to child window/popup
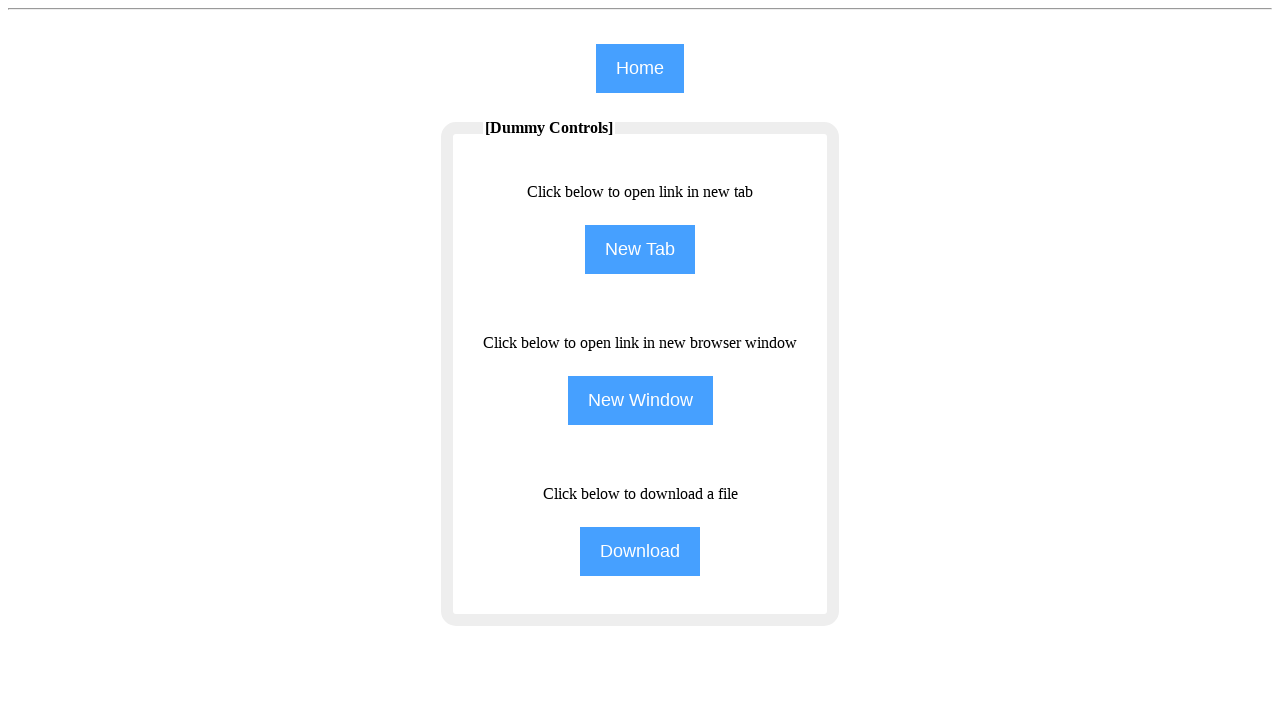

Child window fully loaded
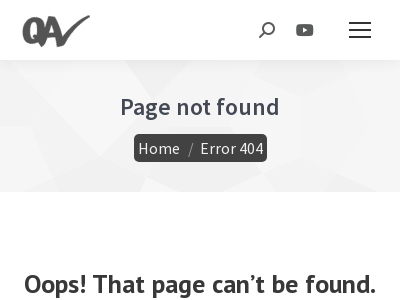

Filled search field in child window with 'selenium' on #the7-search
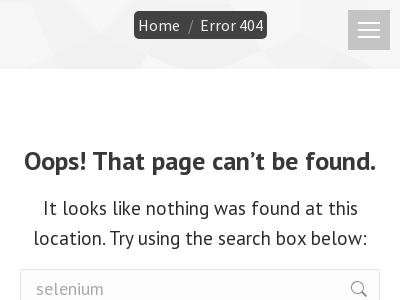

Closed child window/popup
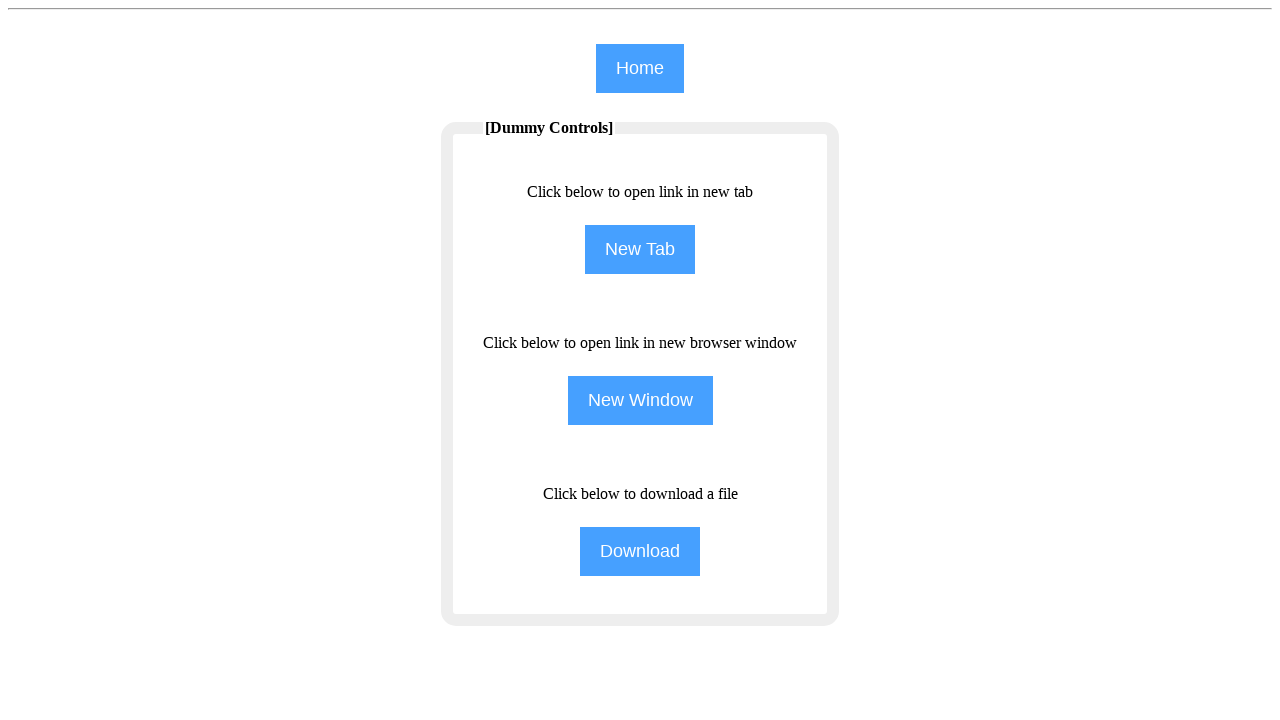

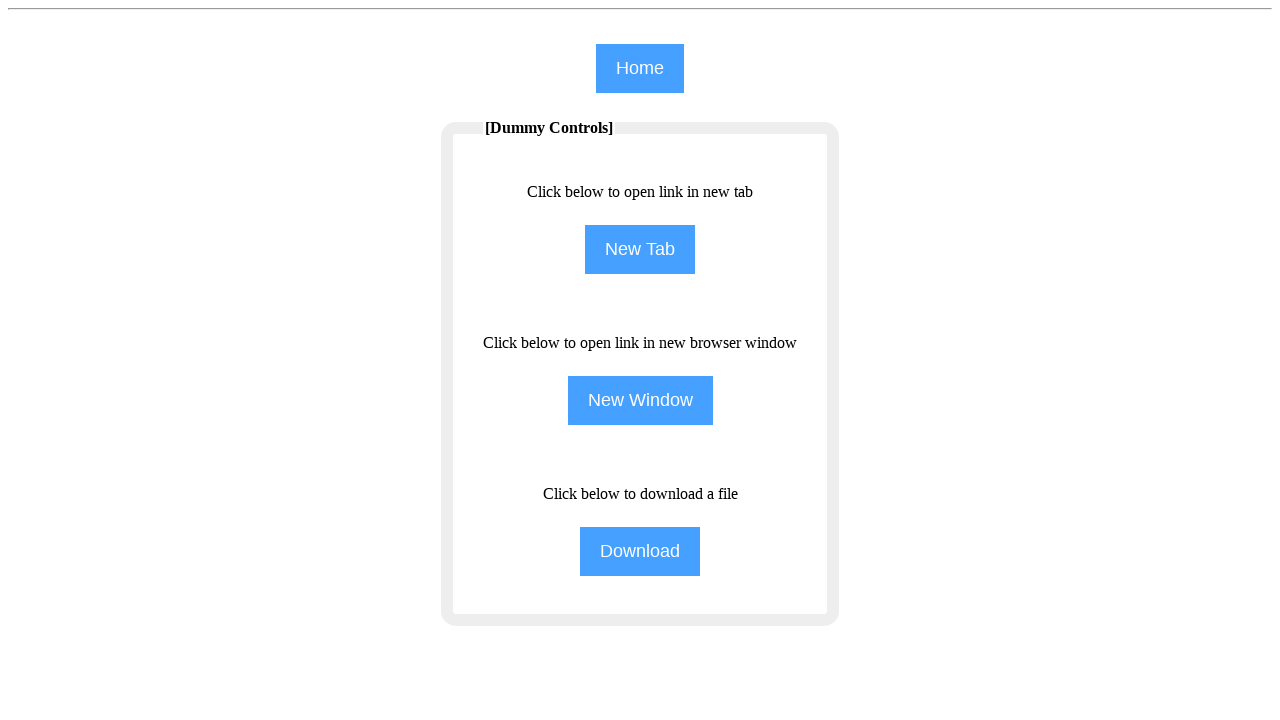